Tests window handling by clicking a link that opens a new tab, switching to the new tab, and verifying the page title

Starting URL: https://the-internet.herokuapp.com/windows

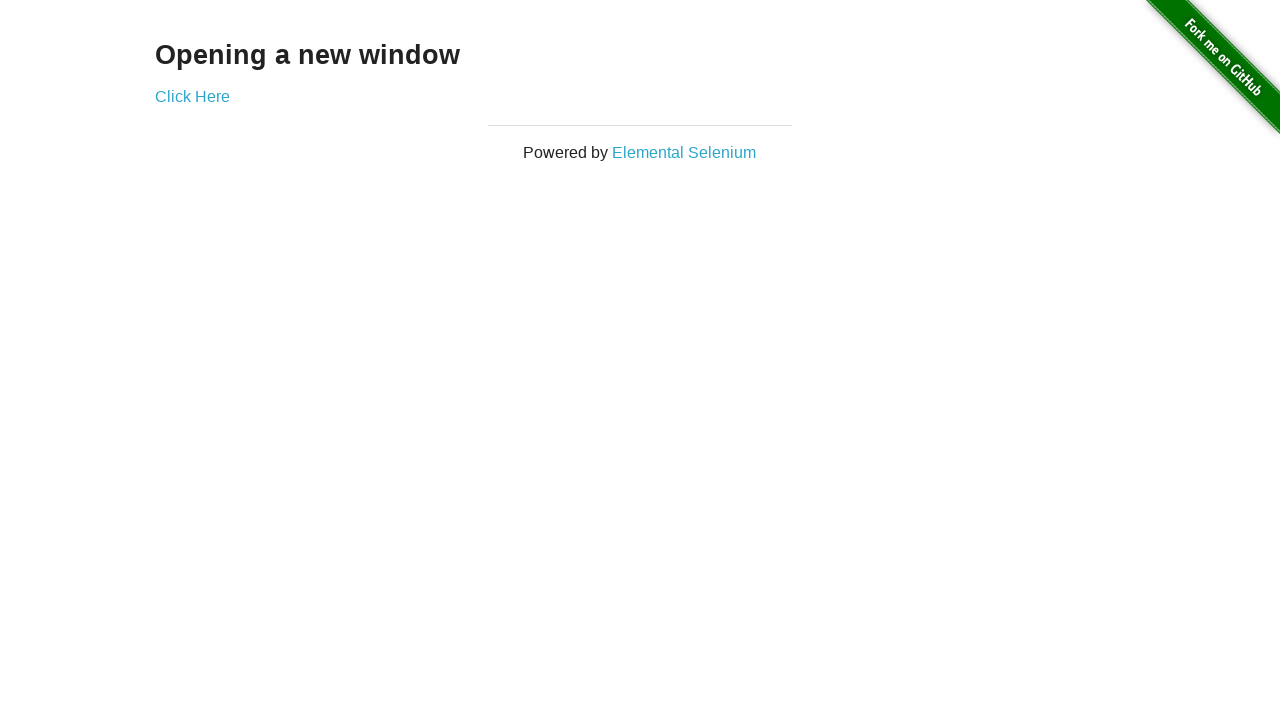

Clicked 'Click Here' link to open new tab at (192, 96) on text=Click Here
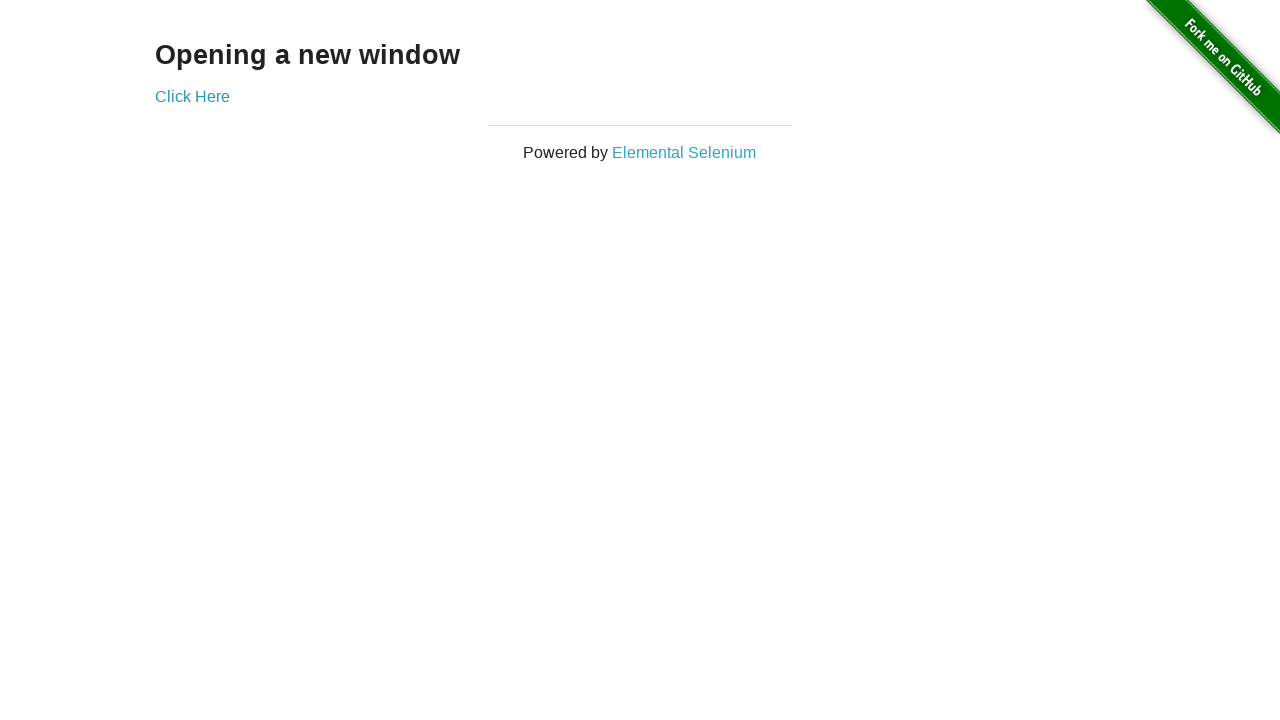

Retrieved new tab/page object
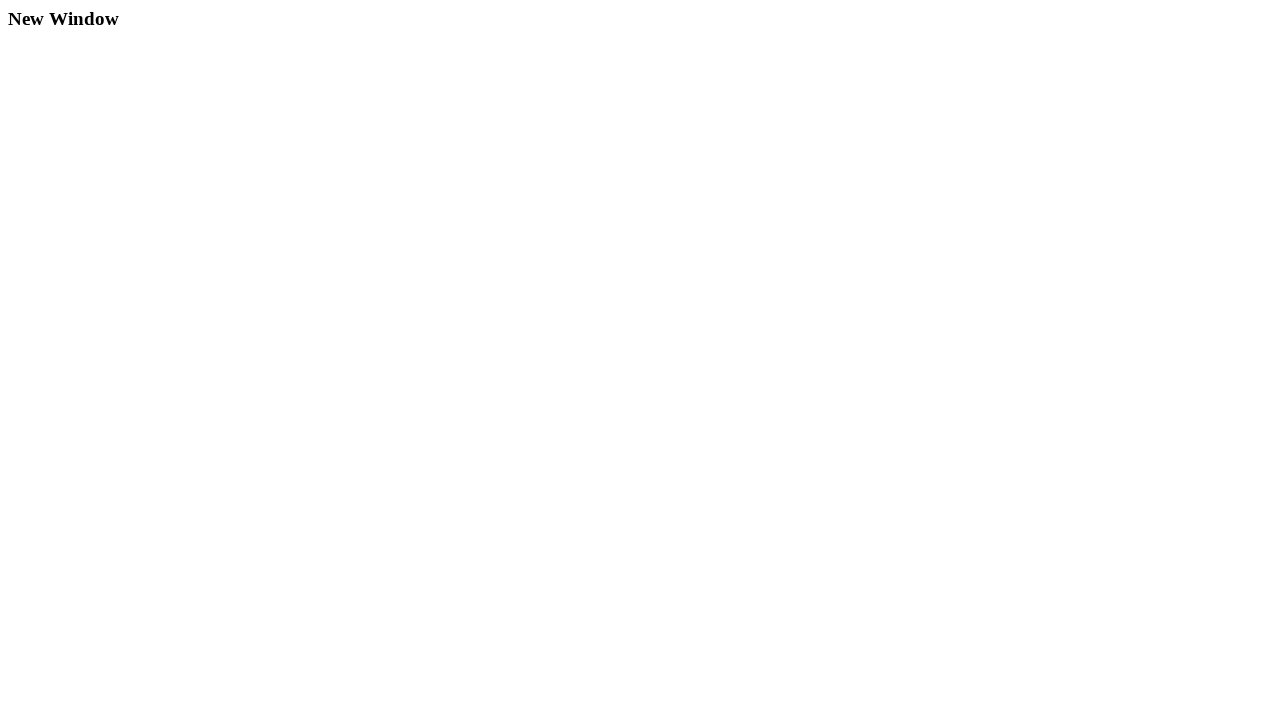

New page loaded completely
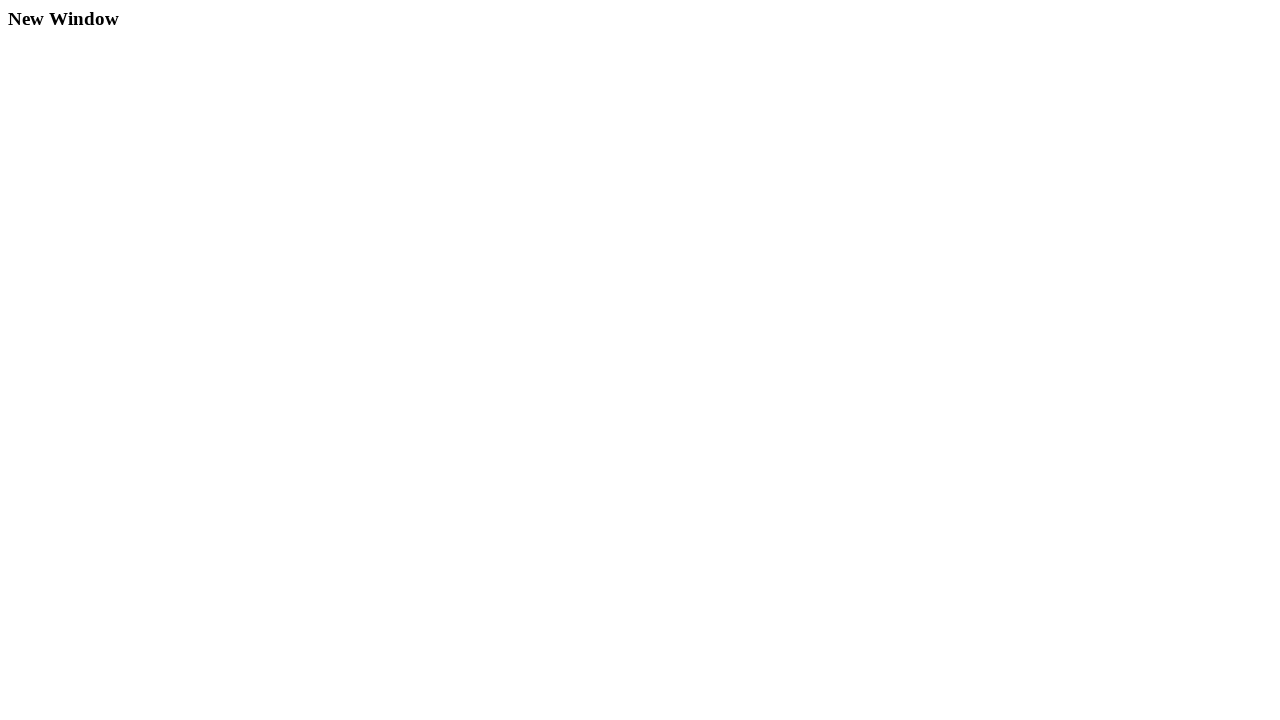

Retrieved new page title: 'New Window'
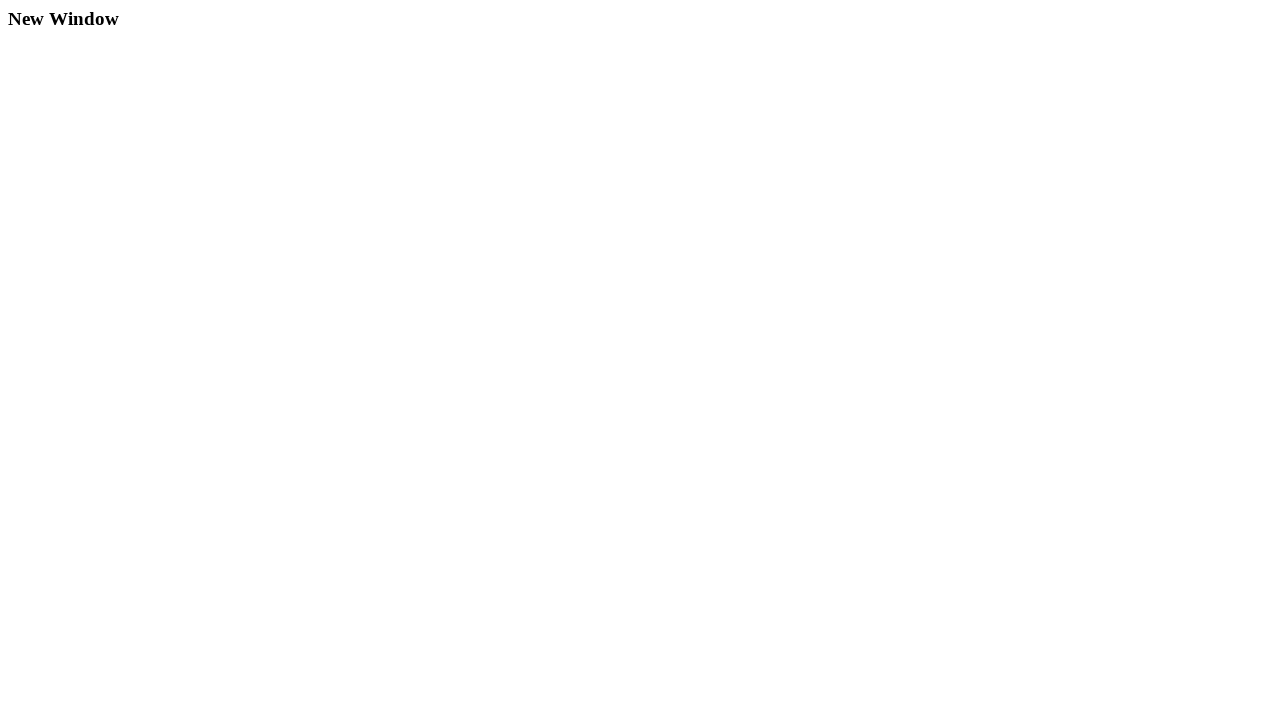

Verified page title matches expected value 'New Window'
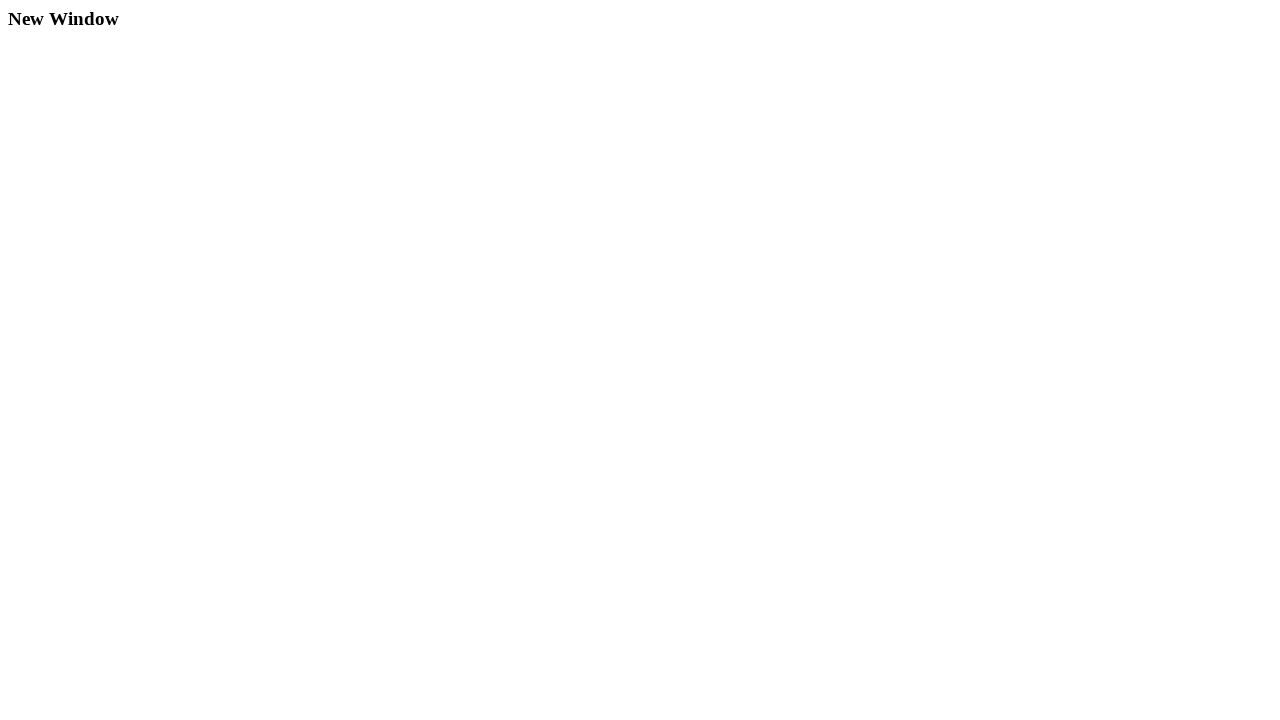

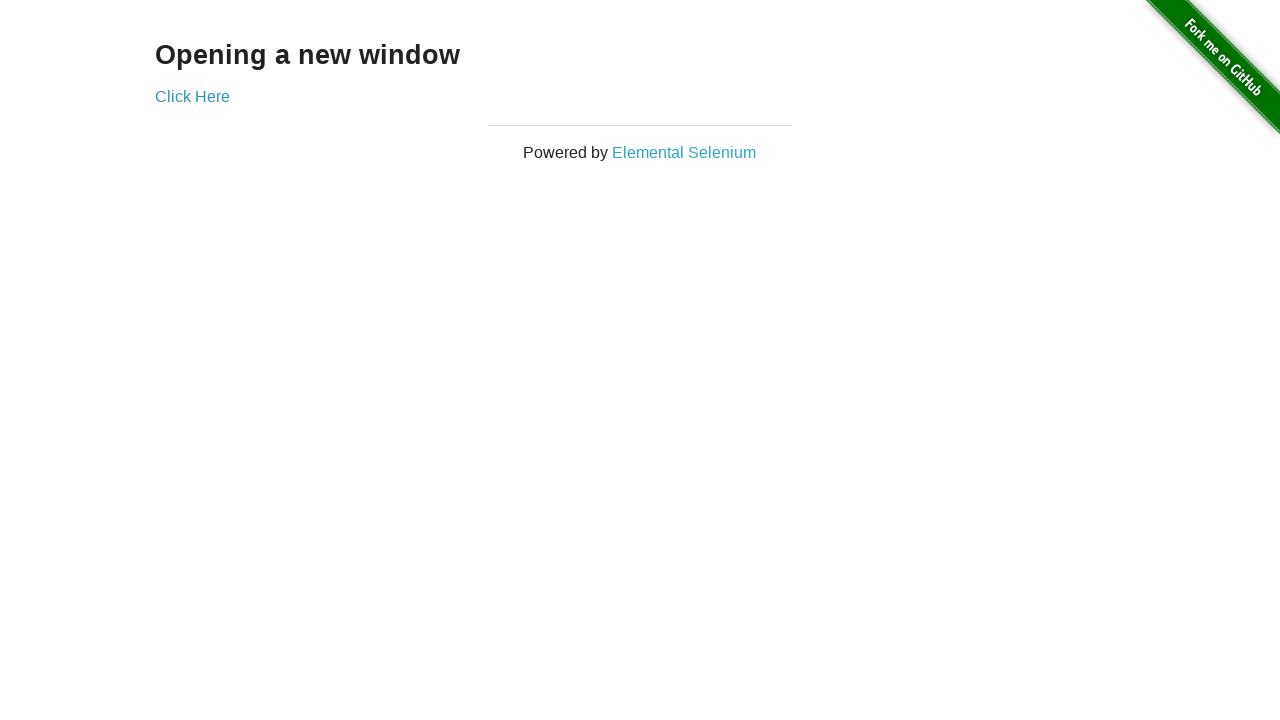